Tests product filtering by clicking different category filters (phones, laptops, monitors) and verifying the product count changes

Starting URL: https://www.demoblaze.com/

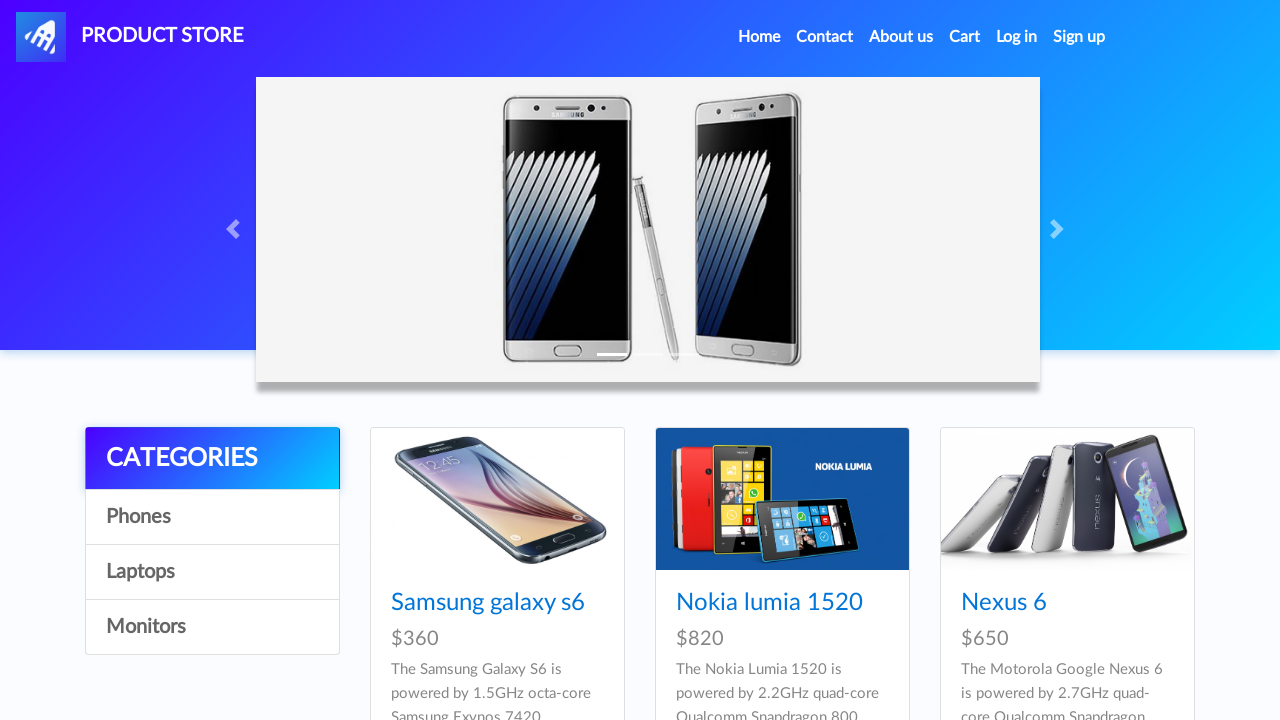

Navigated to DemoBlaze home page
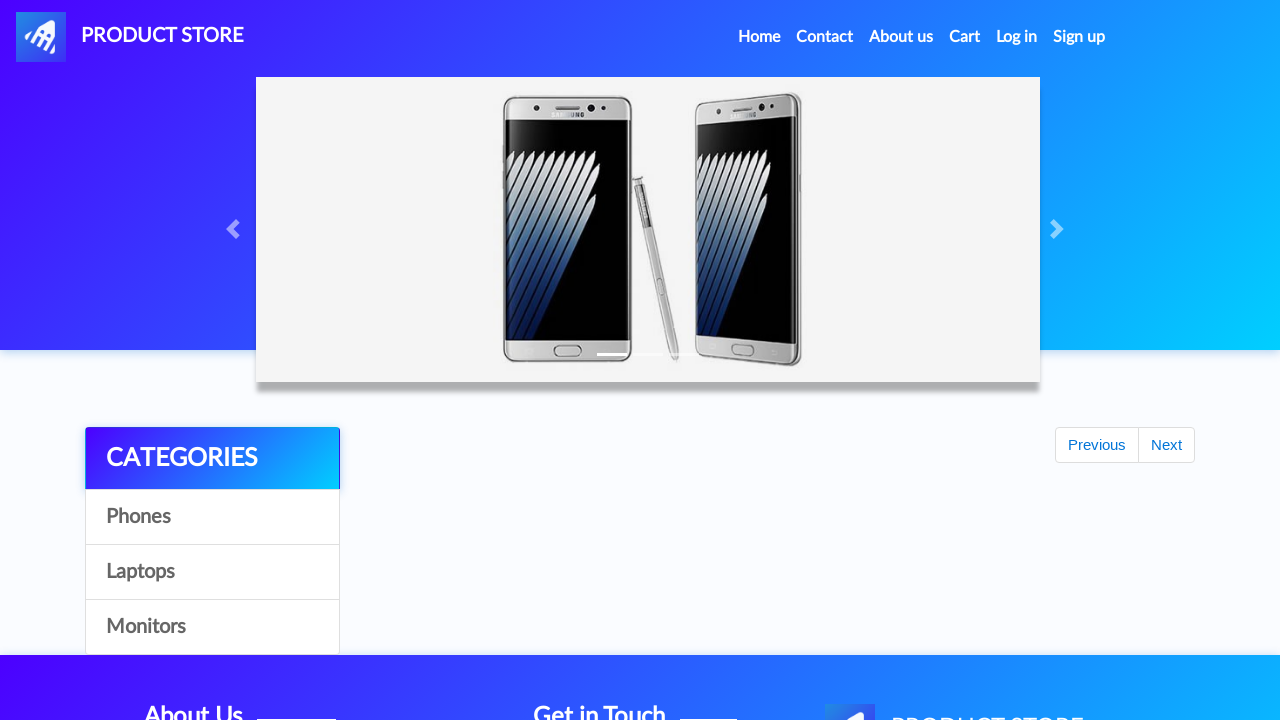

Clicked on Phones category filter at (212, 517) on #itemc[onclick="byCat('phone')"]
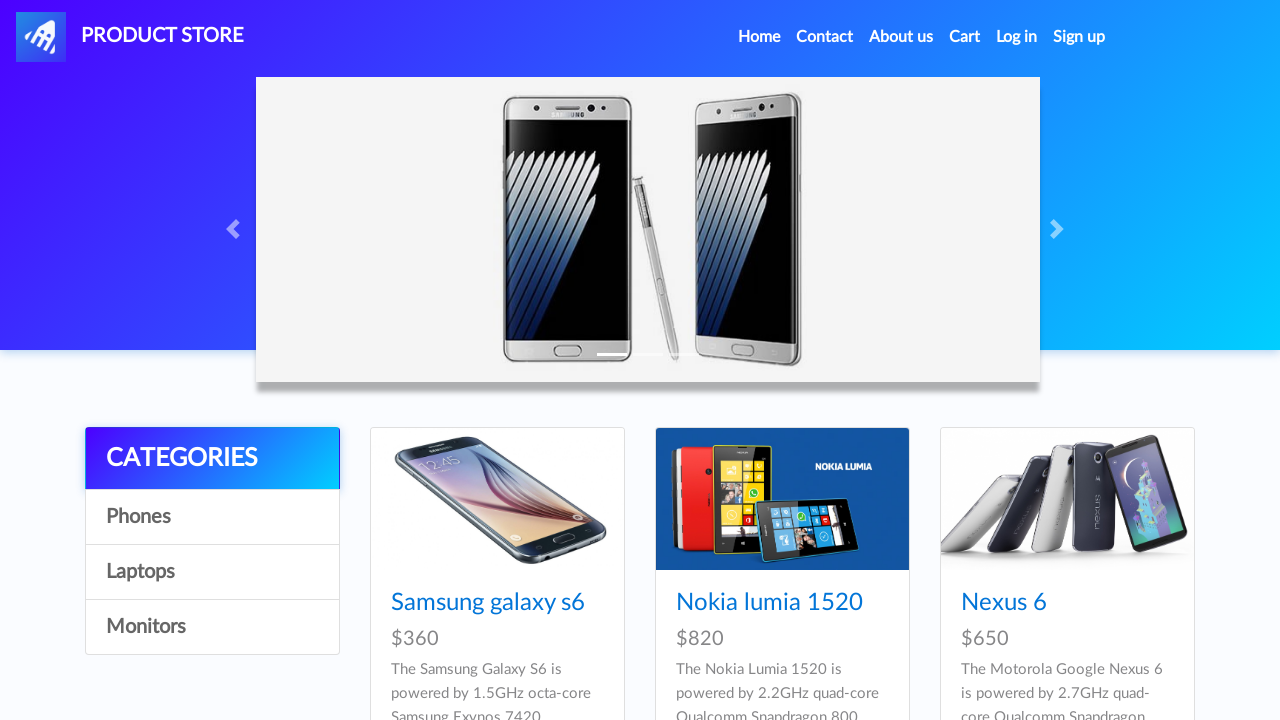

Waited for Phones category products to load
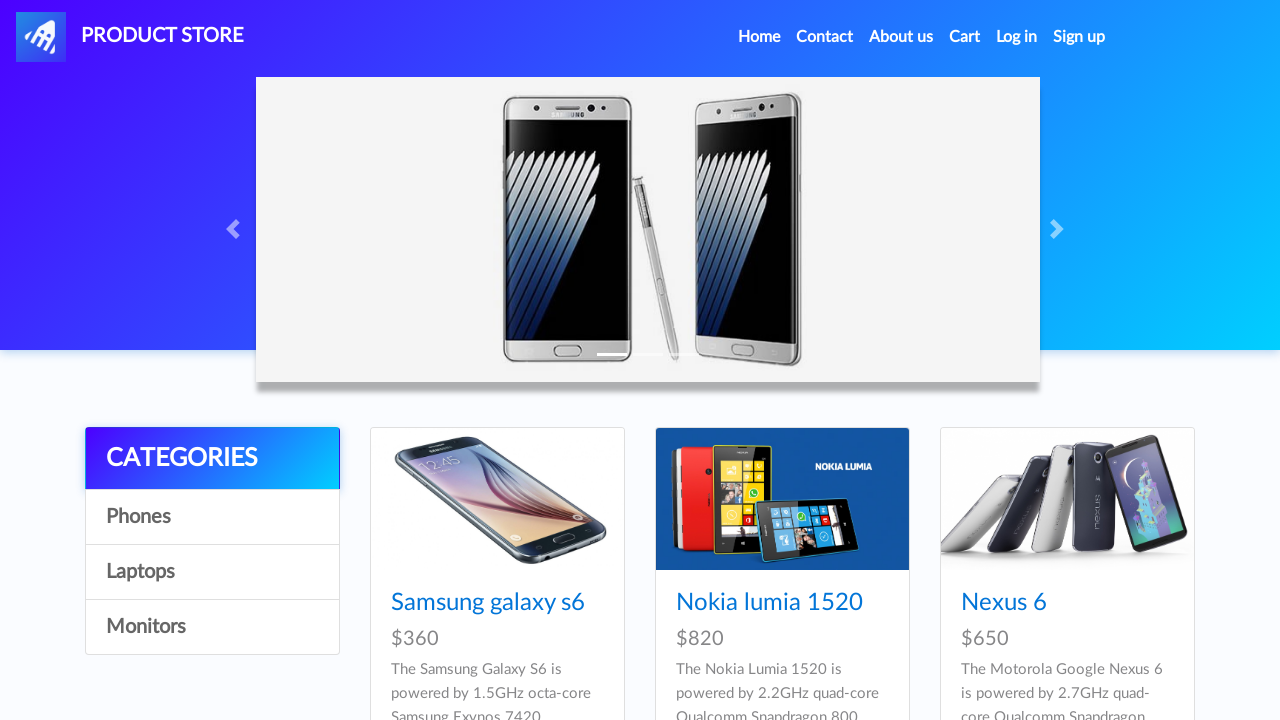

Clicked on Laptops category filter at (212, 572) on #itemc[onclick="byCat('notebook')"]
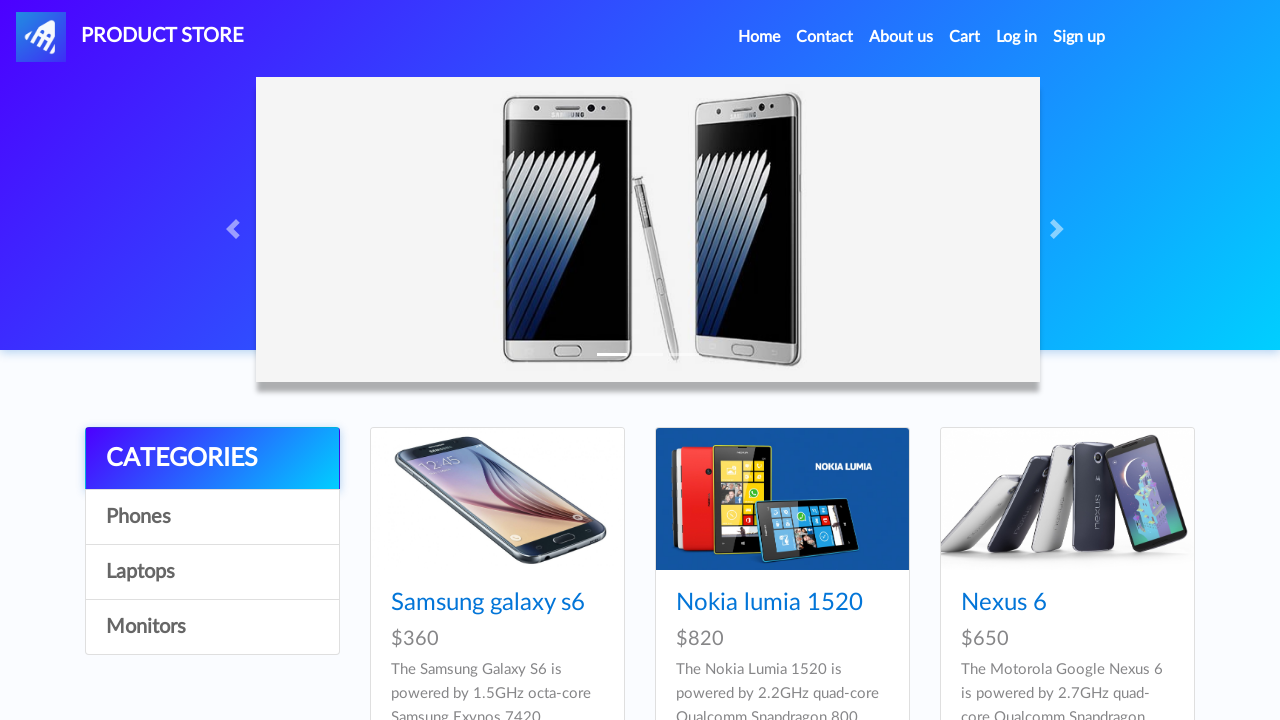

Waited for Laptops category products to load
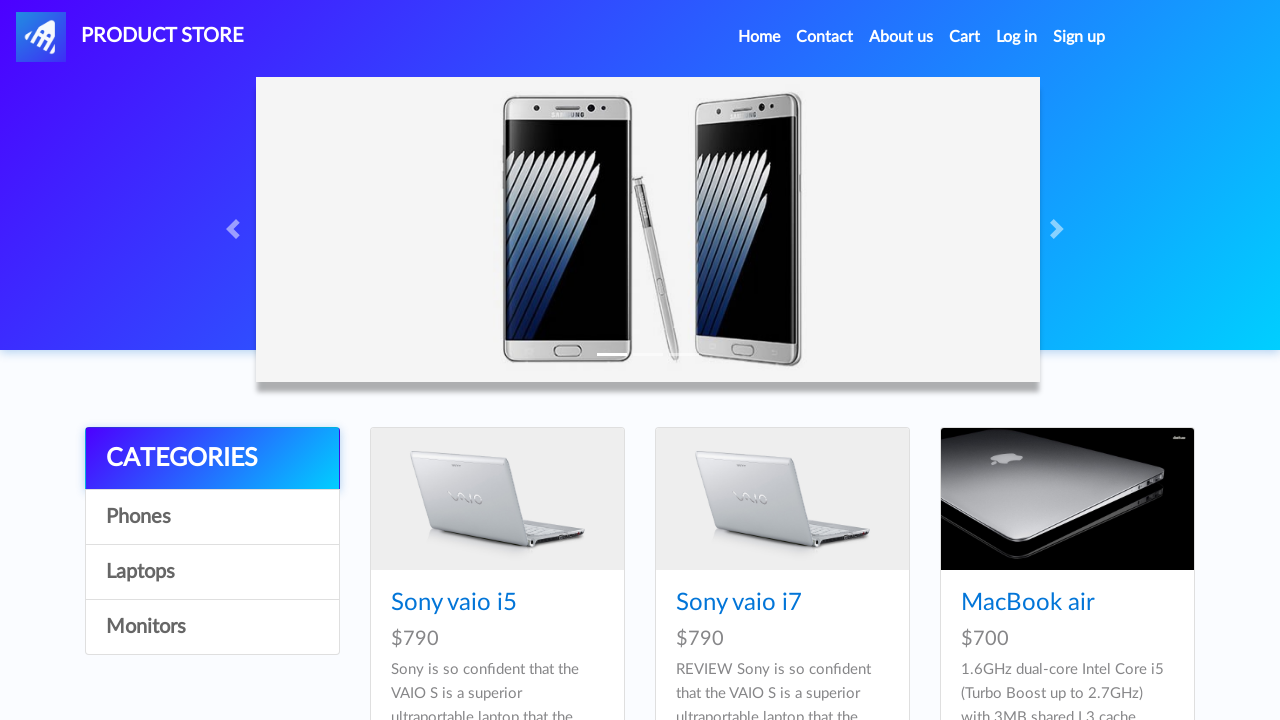

Clicked on Monitors category filter at (212, 627) on #itemc[onclick="byCat('monitor')"]
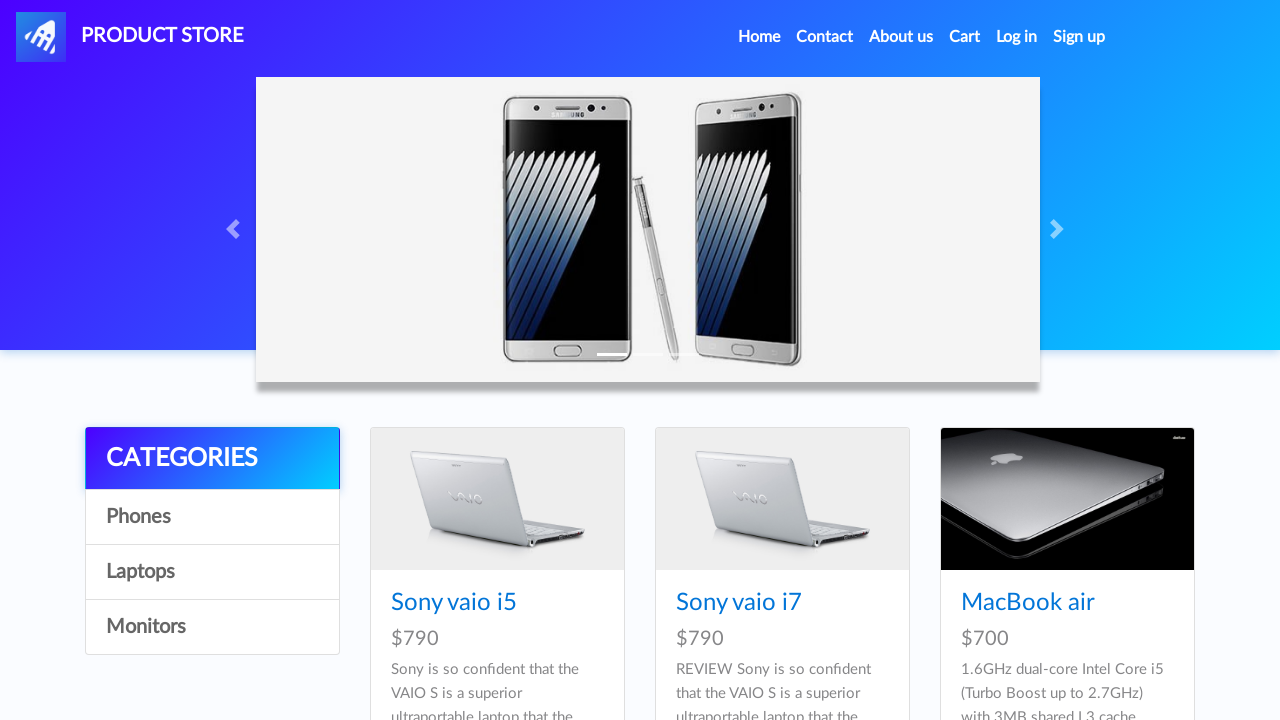

Waited for Monitors category products to load
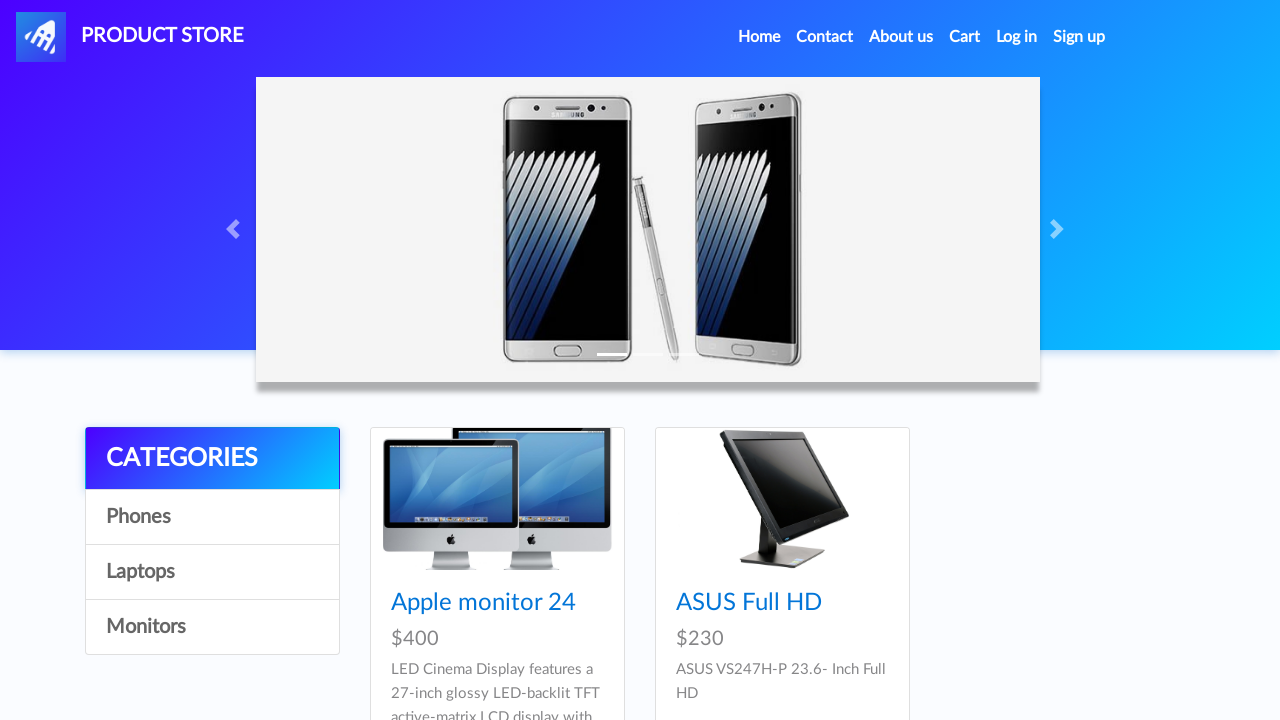

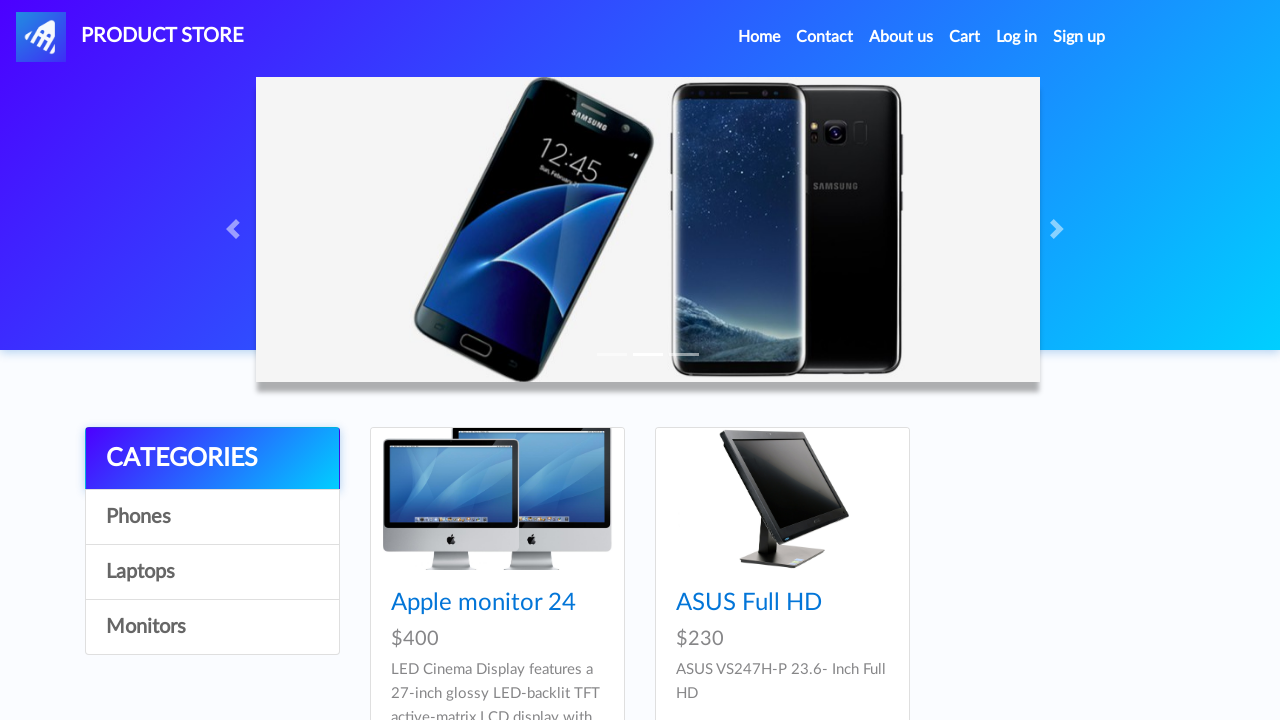